Navigates to Flipkart's homepage and waits for the page to load

Starting URL: https://www.flipkart.com/

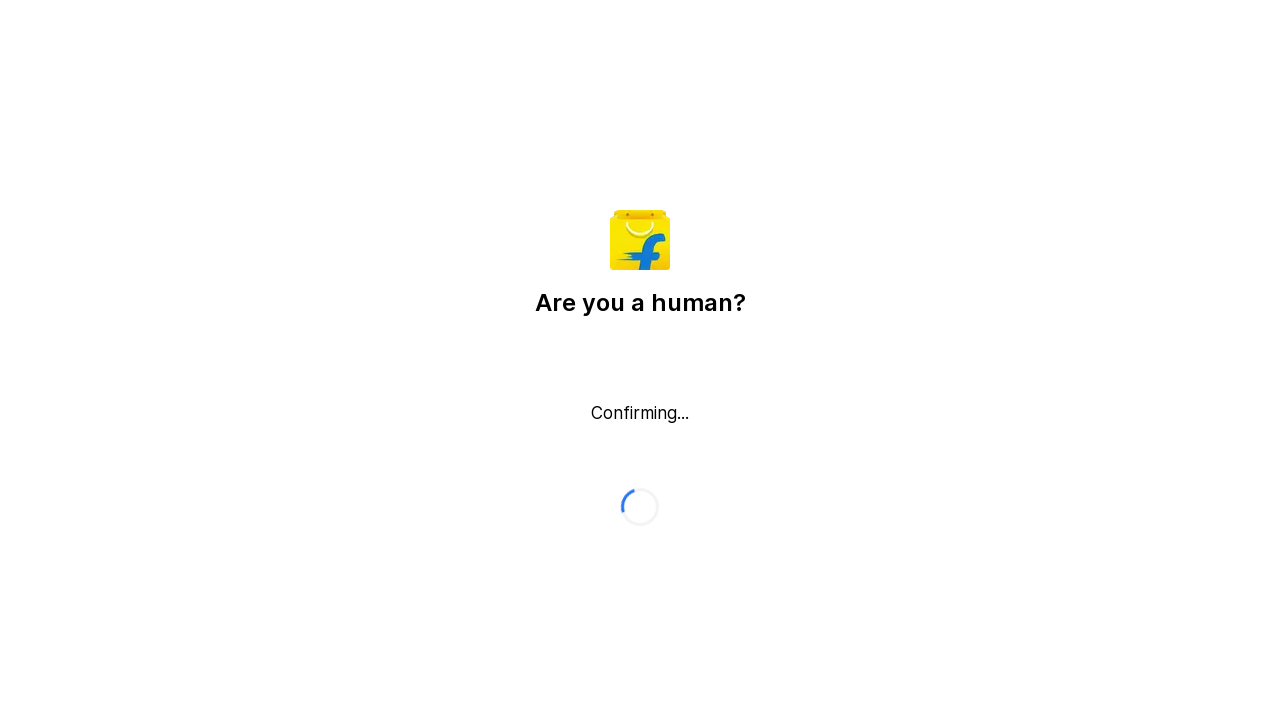

Waited for page to reach domcontentloaded state
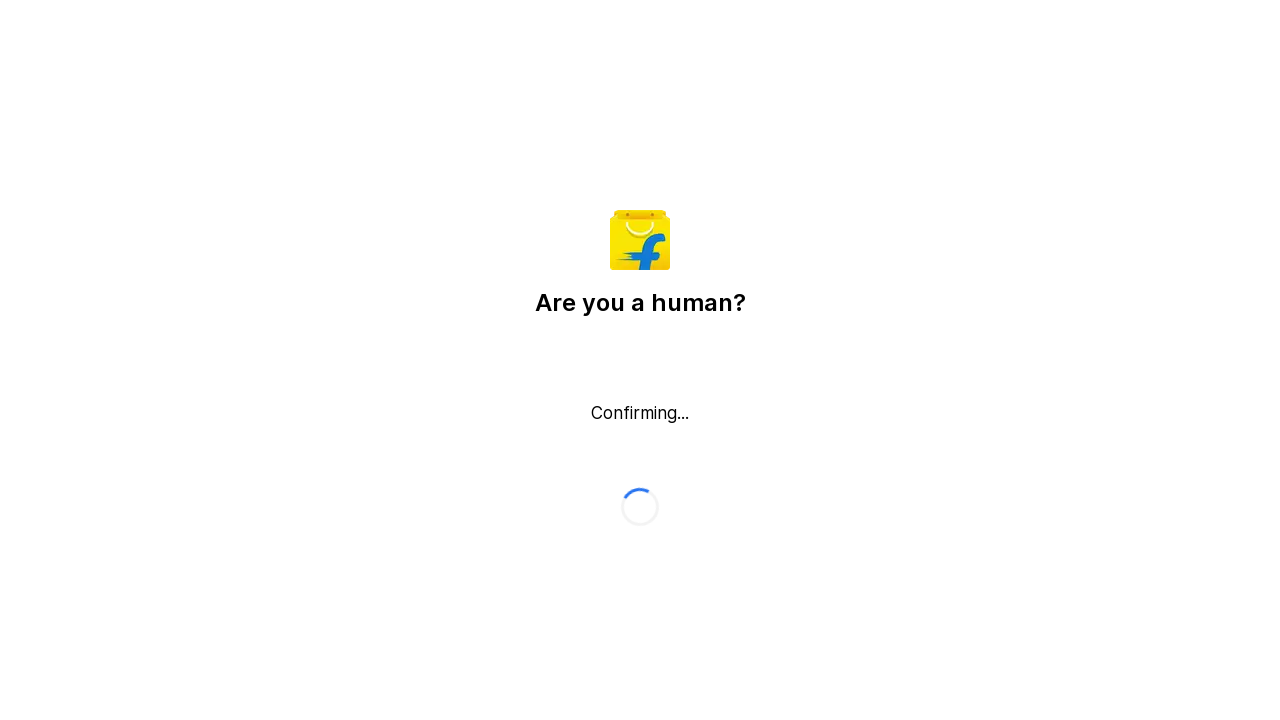

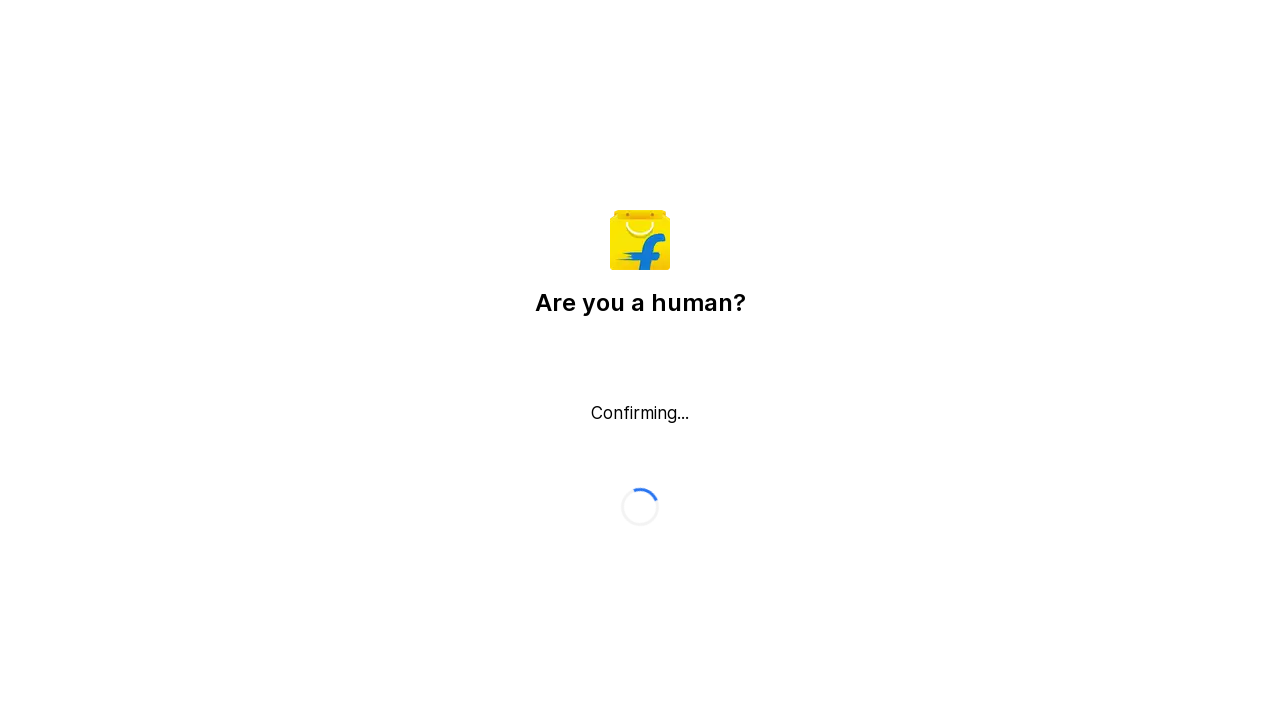